Tests the date picker widget on DemoQA by navigating to the Widgets section, accessing the Date Picker, and reading the current date input value.

Starting URL: https://demoqa.com

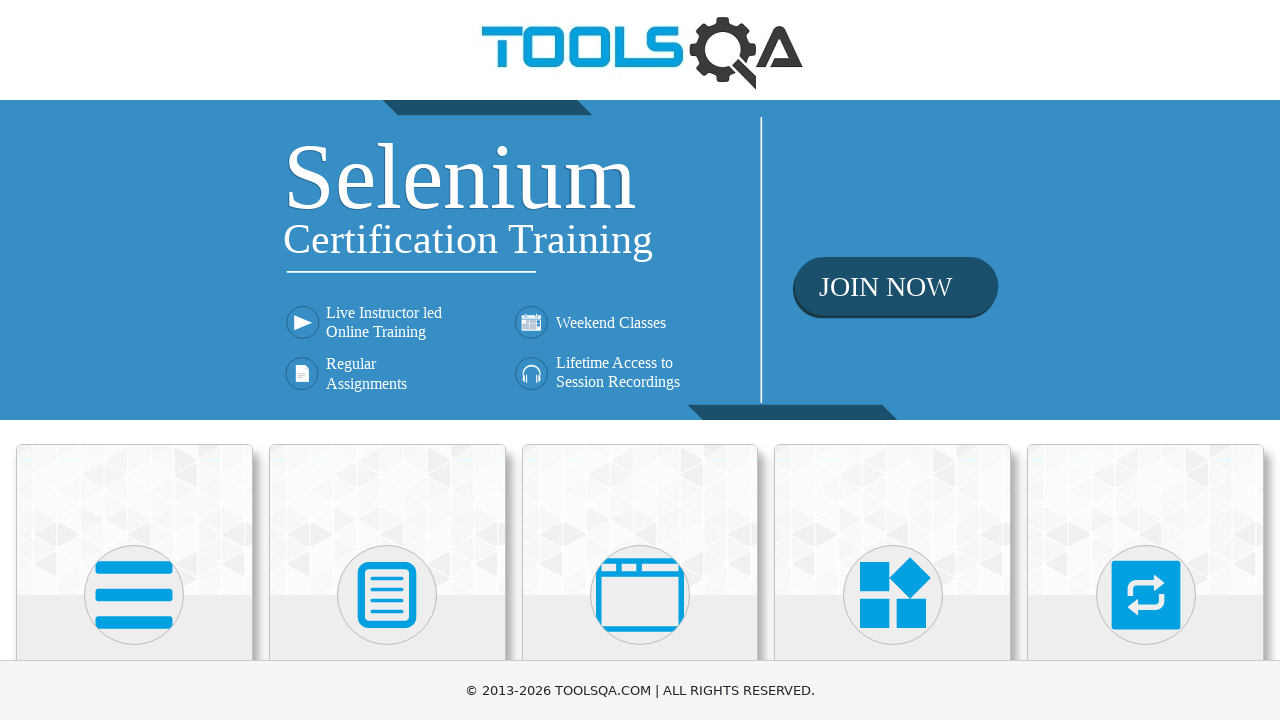

Clicked on Widgets card at (893, 360) on xpath=//h5[text()='Widgets']
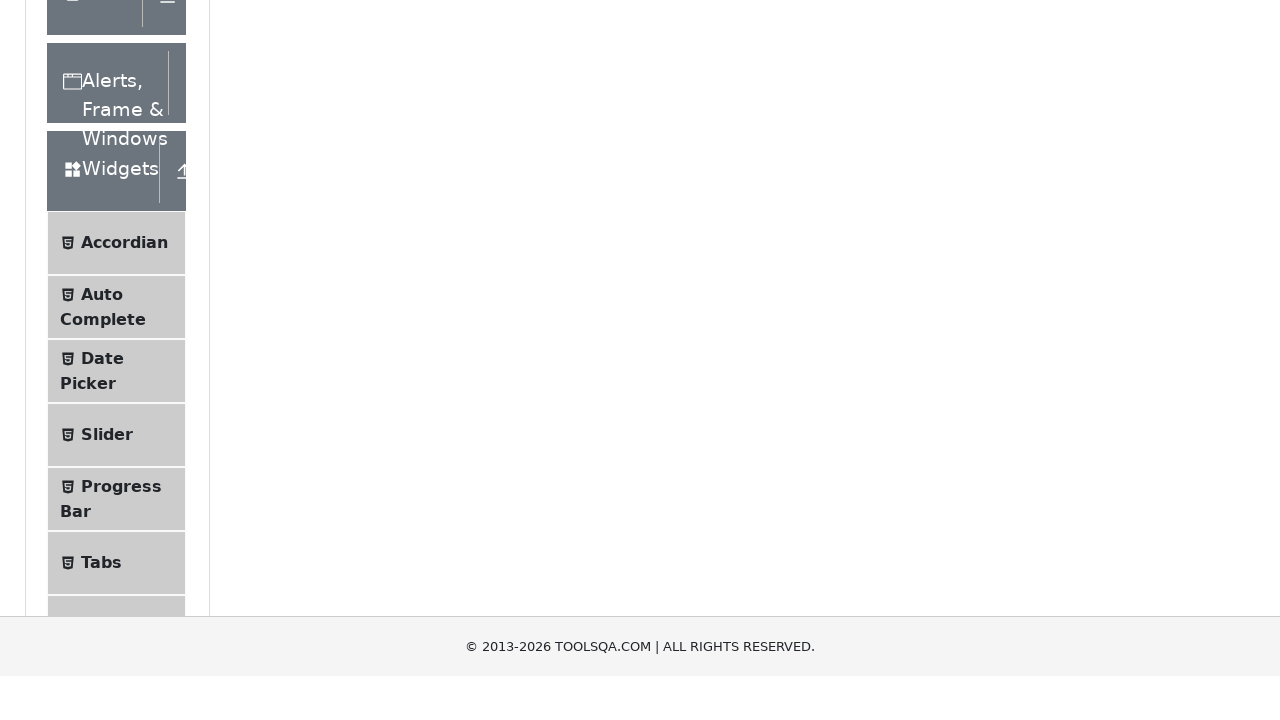

Clicked on Date Picker menu item at (102, 640) on xpath=//span[text()='Date Picker']
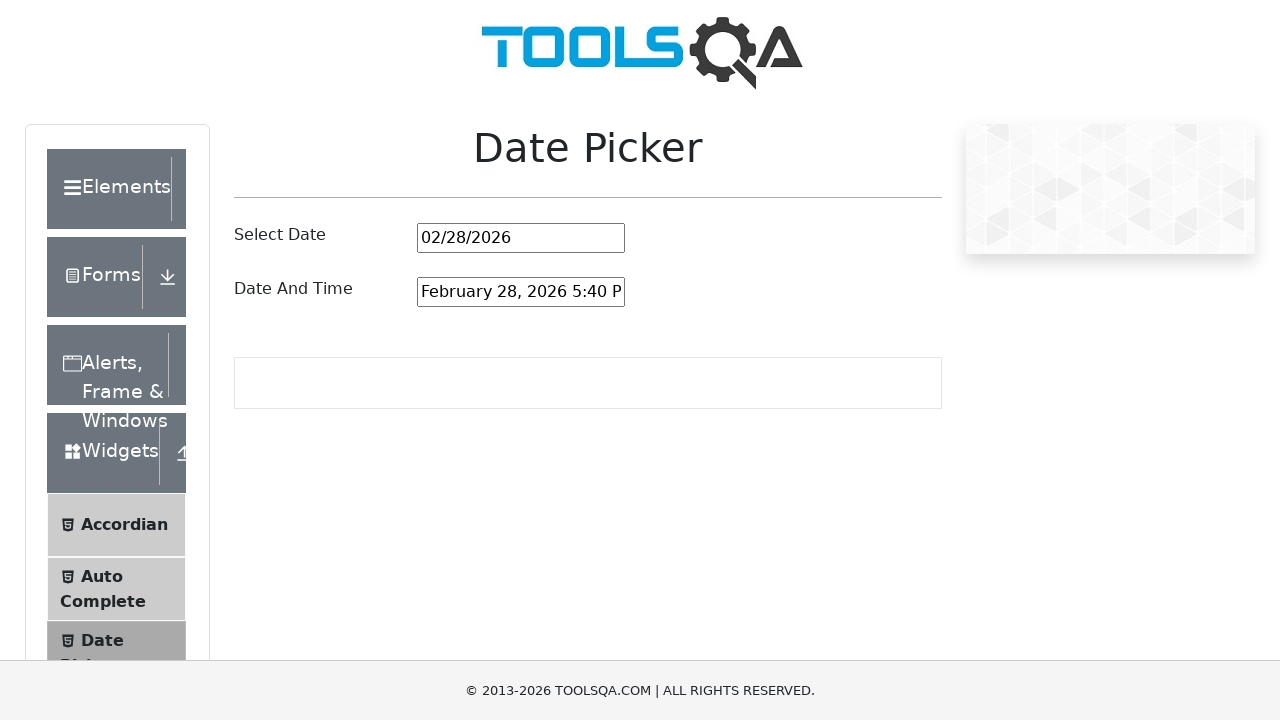

Date picker input field loaded
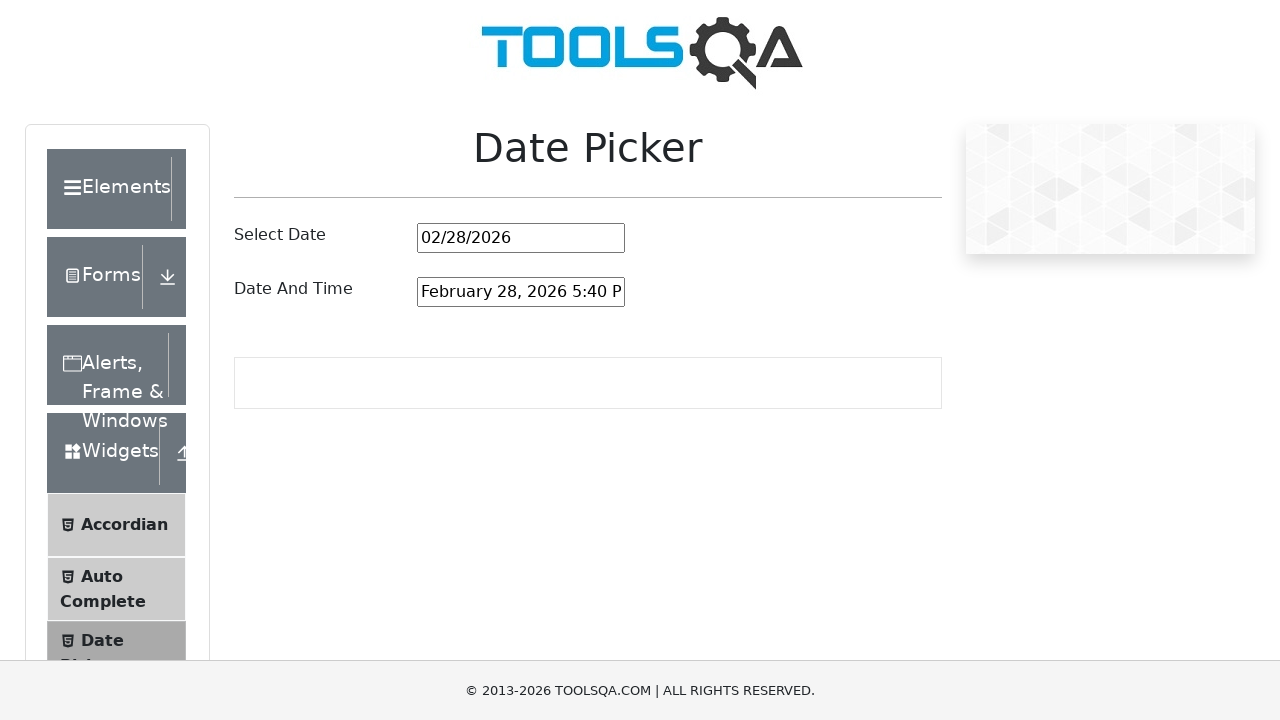

Read current date value from date picker: 02/28/2026
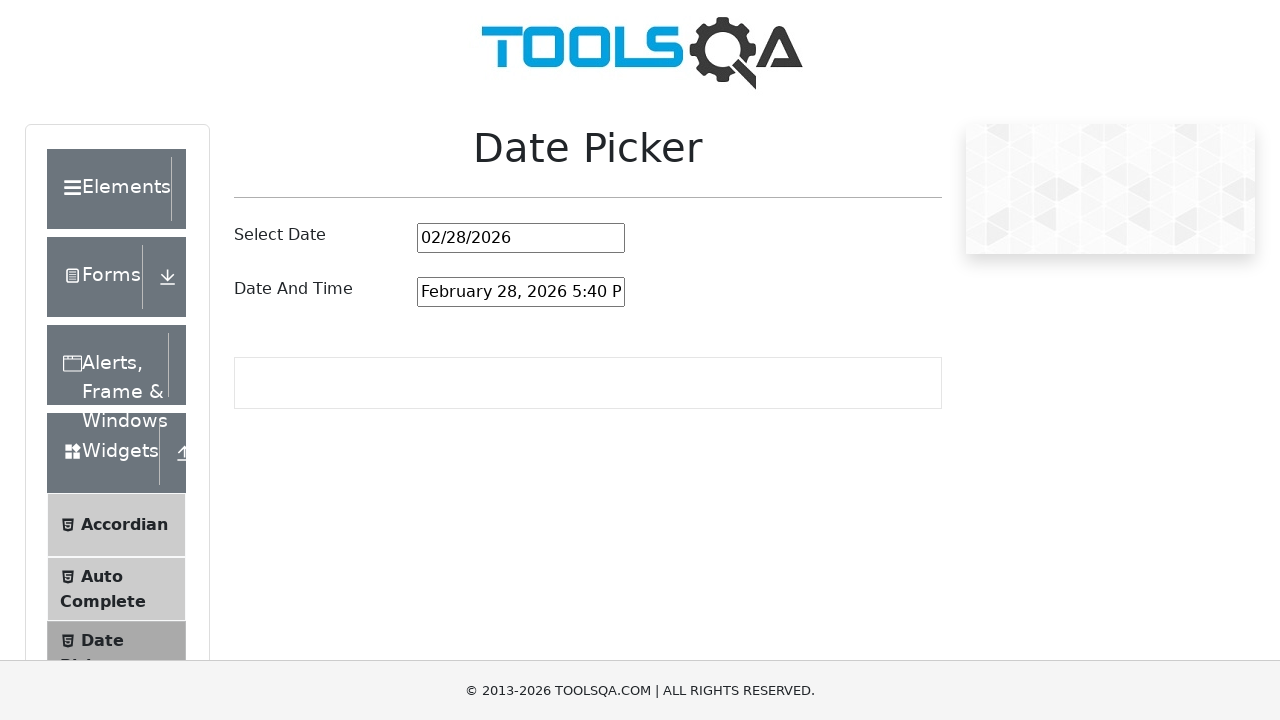

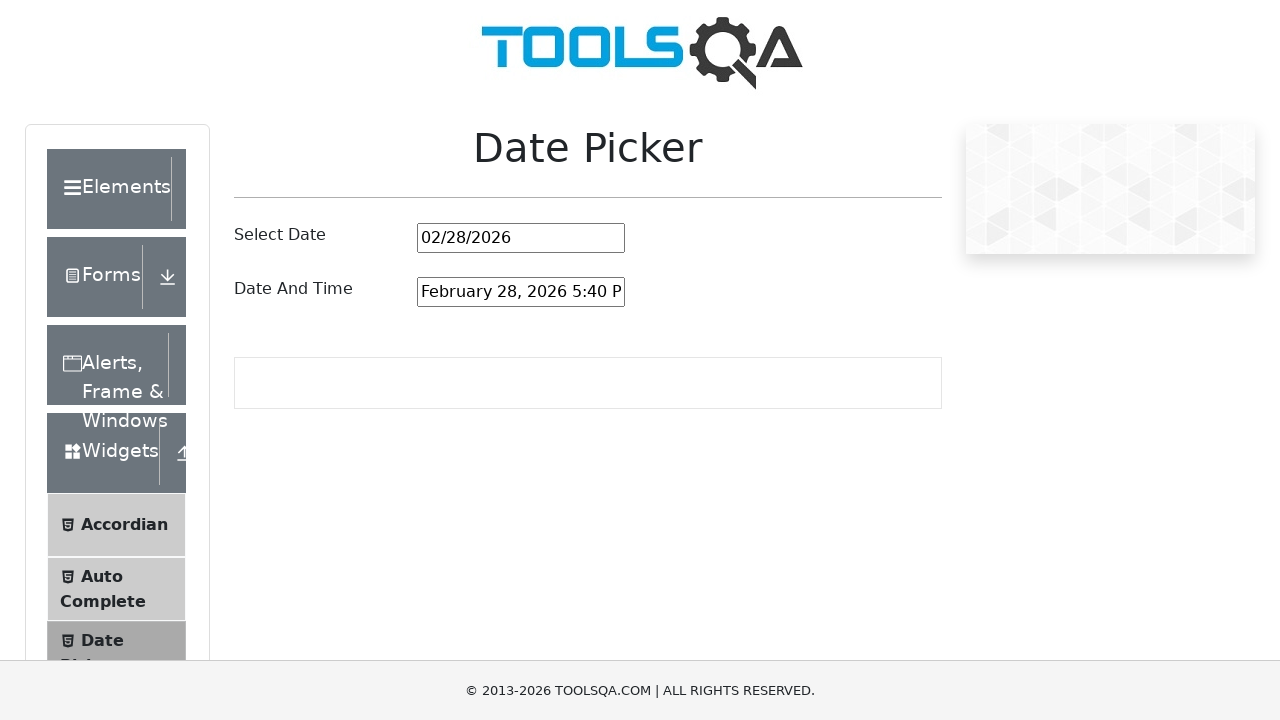